Tests keyboard input functionality by clicking on a text field, entering text, and clicking a button

Starting URL: https://formy-project.herokuapp.com/keypress

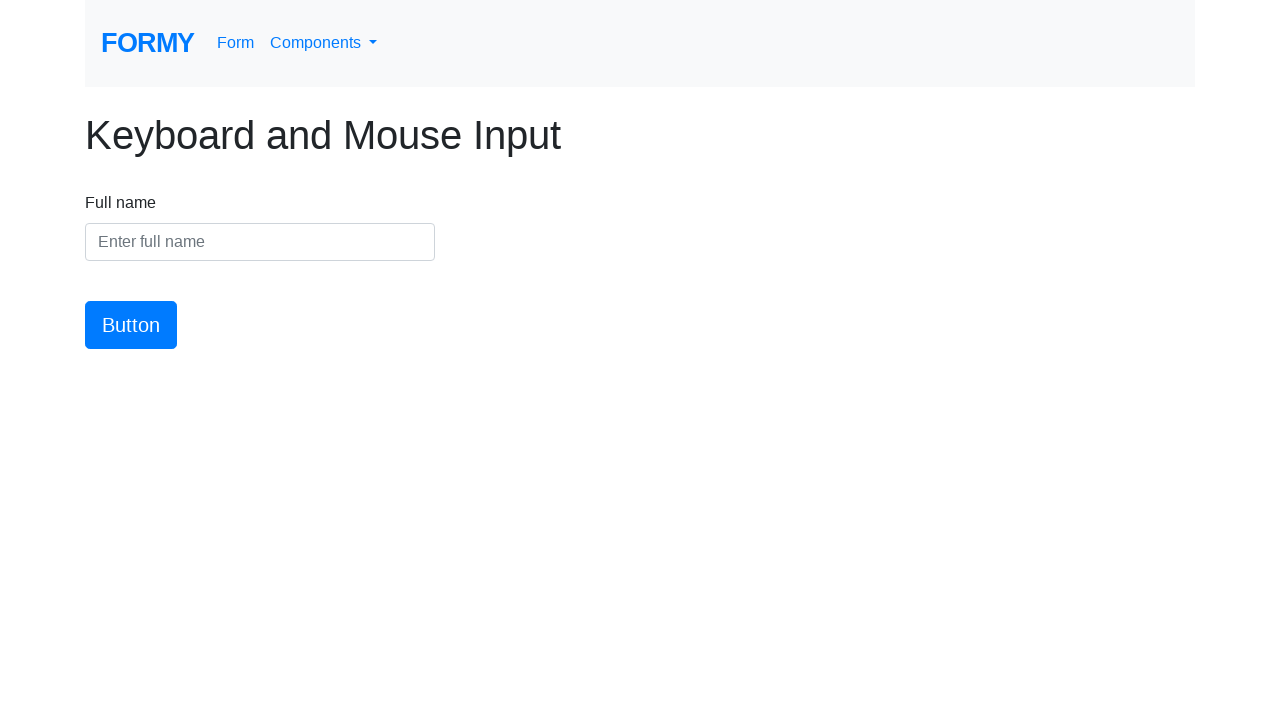

Clicked on the text input field at (260, 242) on #name
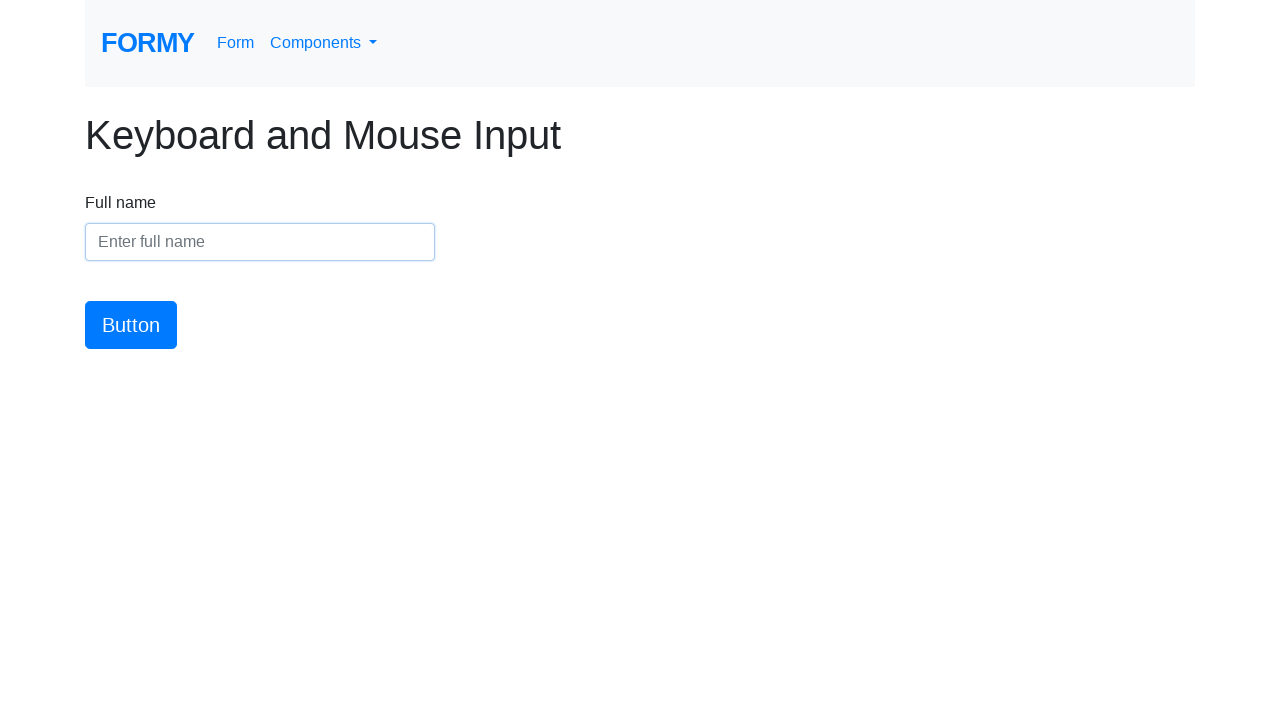

Entered 'Test Input' into the text field on #name
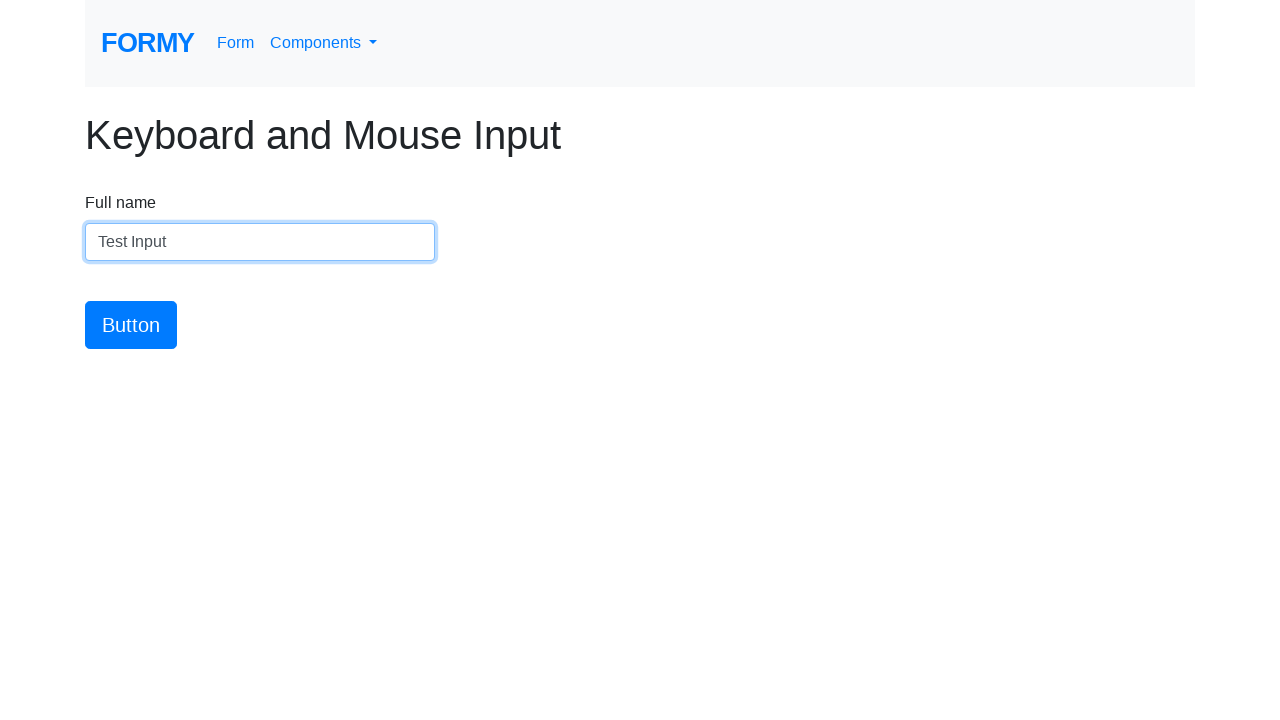

Clicked the button to submit keyboard input at (131, 325) on #button
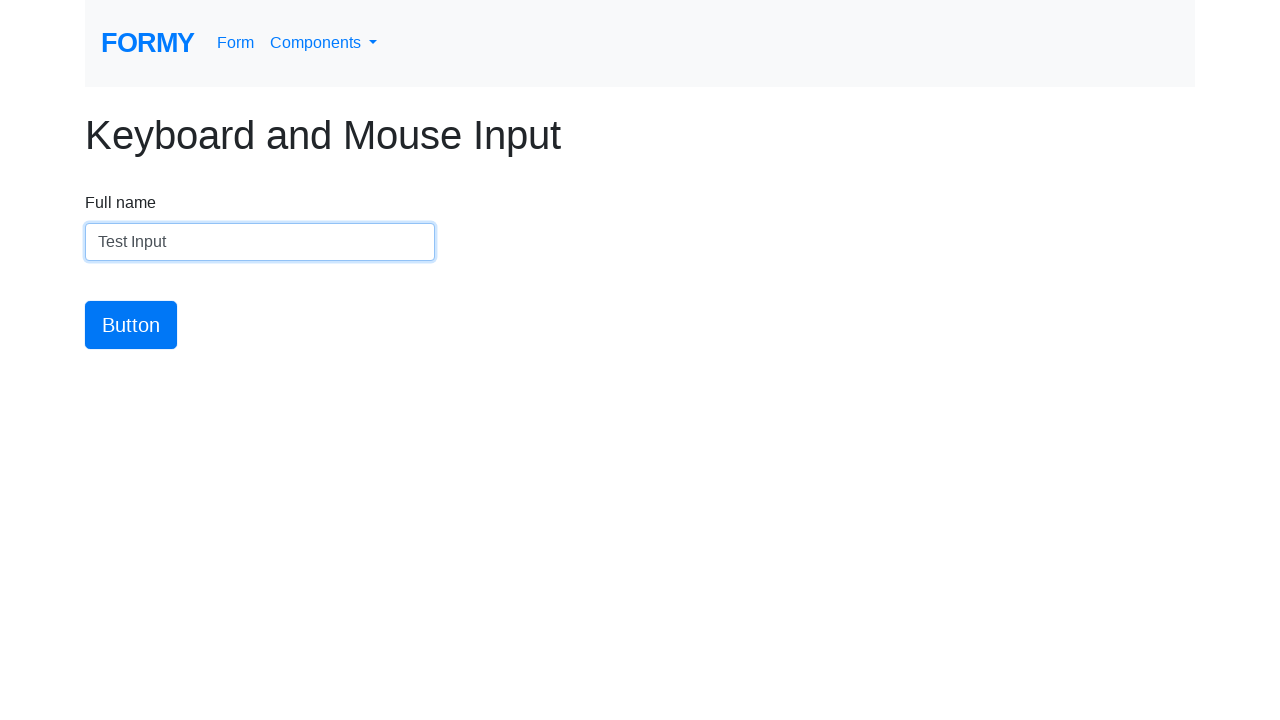

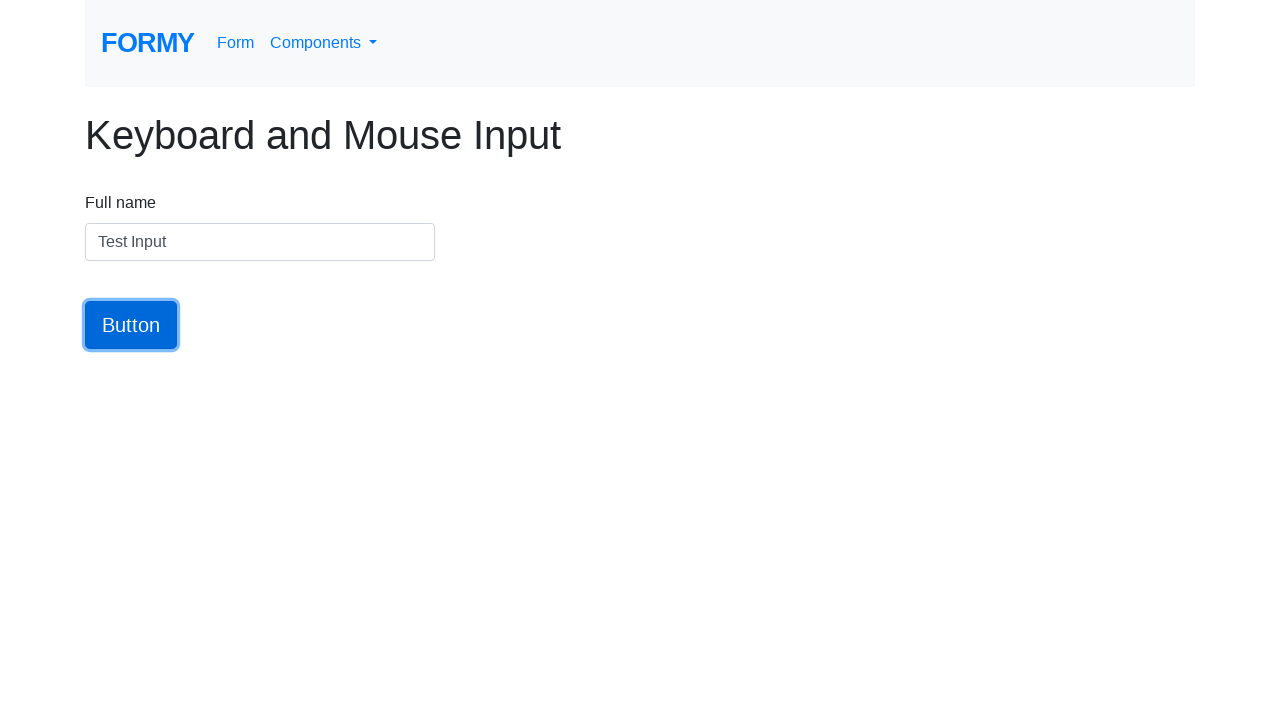